Tests location search functionality on Dice job site by entering a city name

Starting URL: https://www.dice.com/

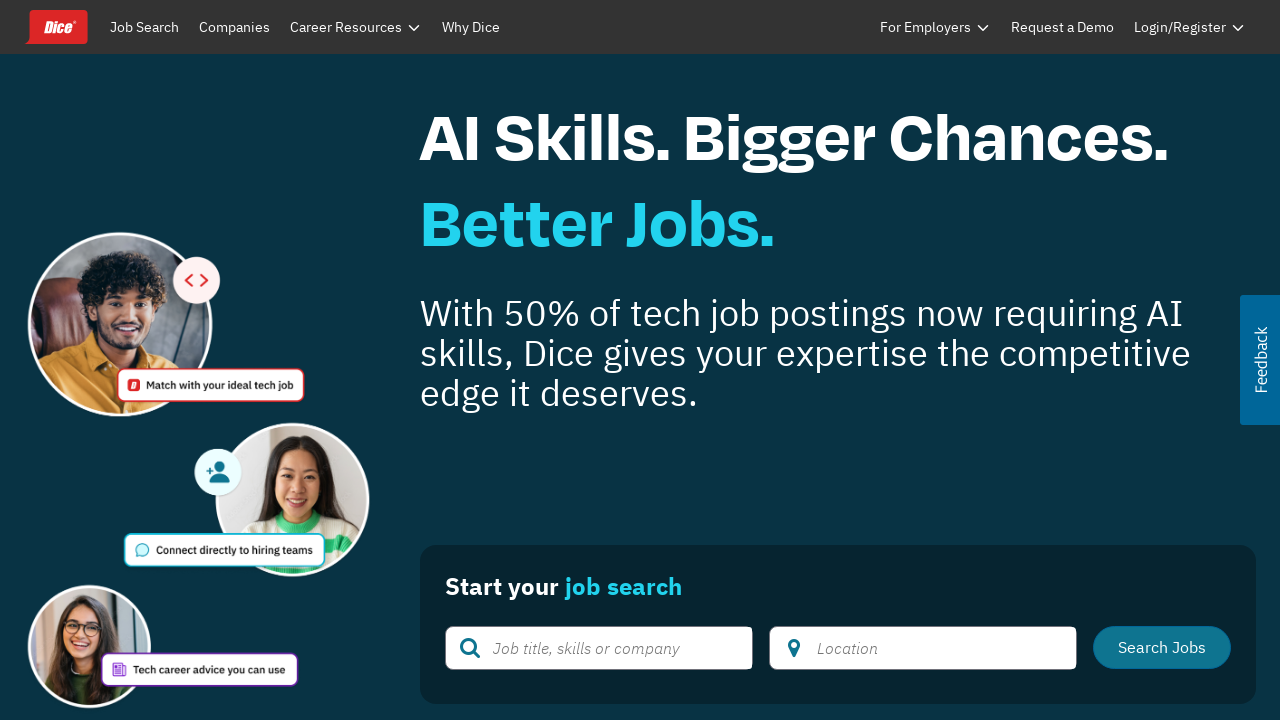

Filled location search field with 'New York' on #google-location-search
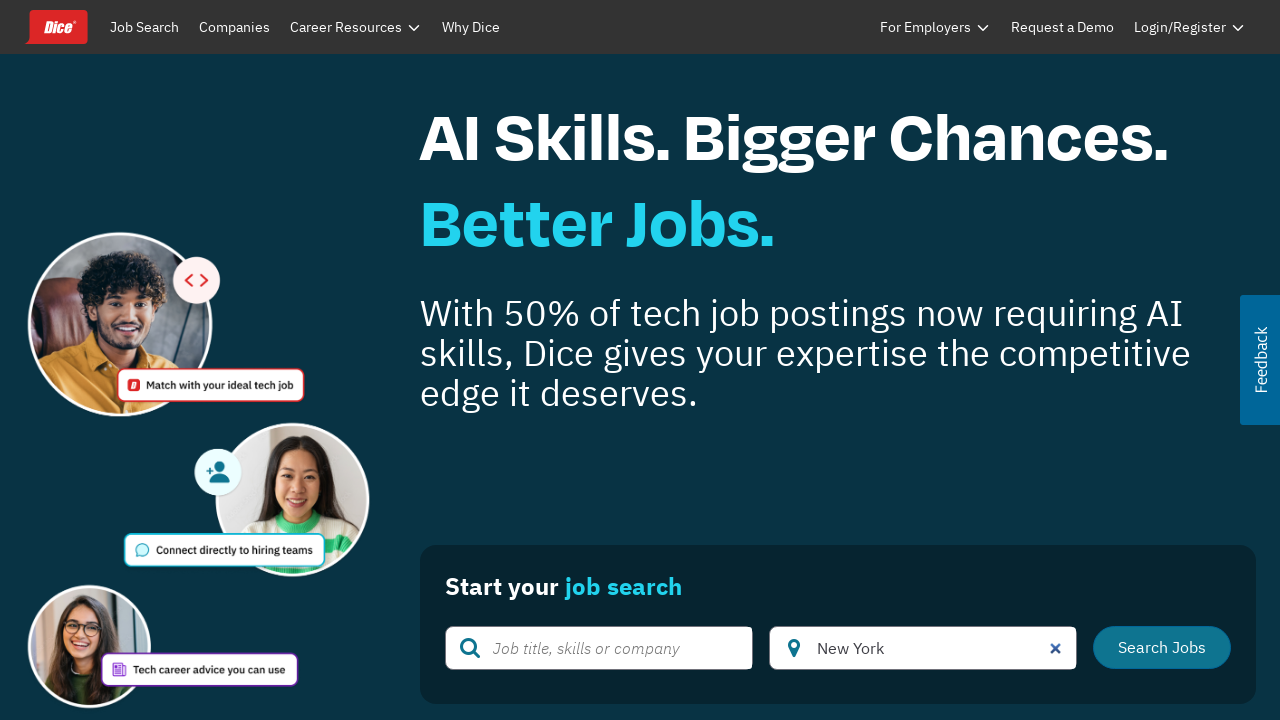

Pressed Enter to submit location search on #google-location-search
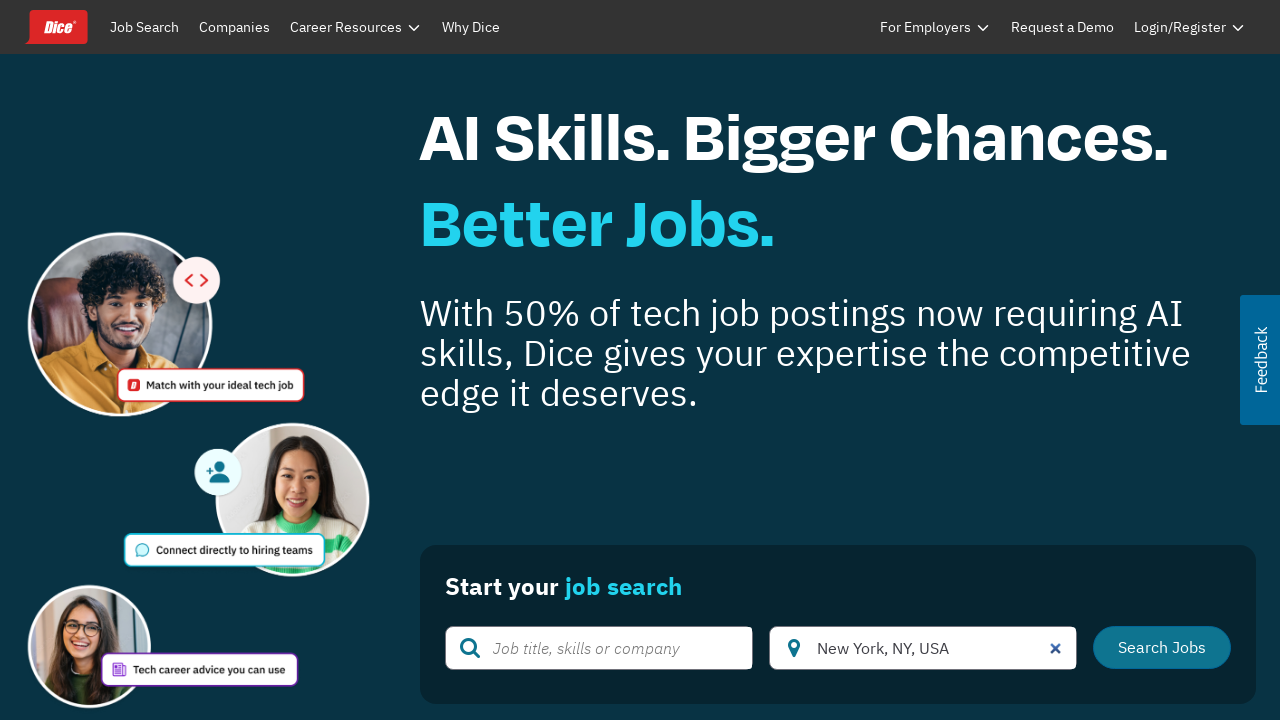

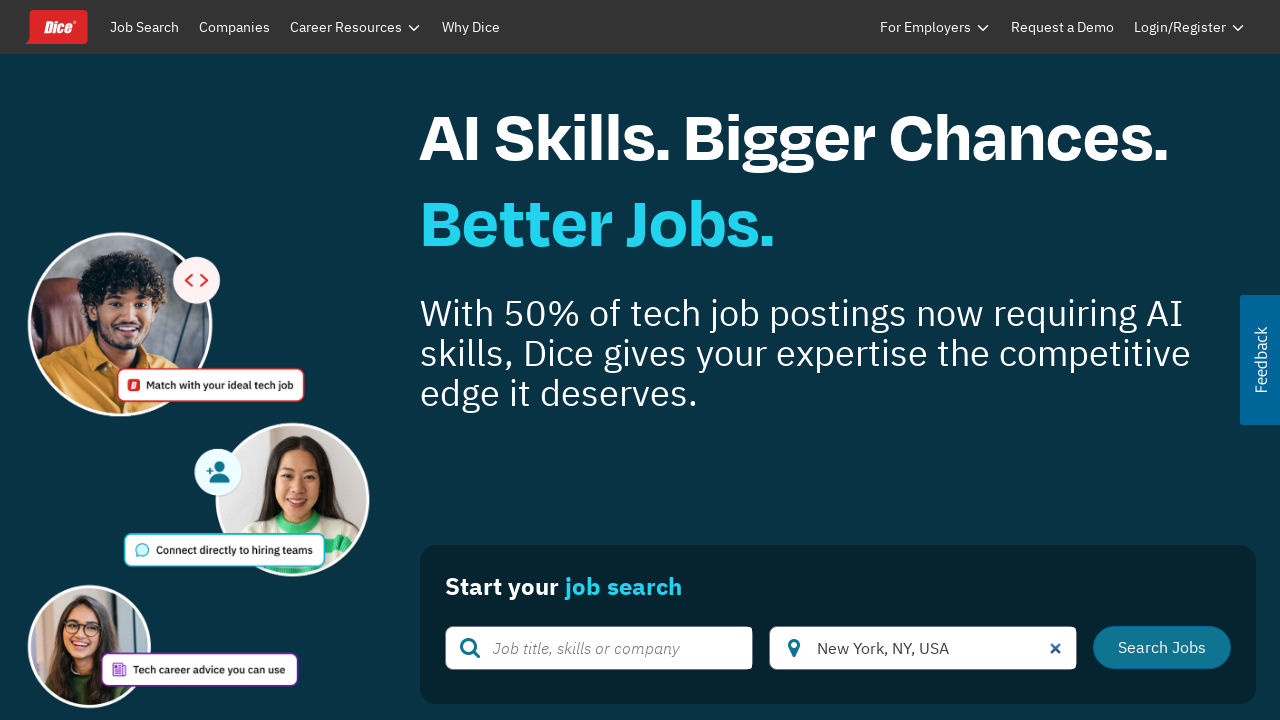